Tests the forgot password flow on Docuport by clicking the forgot password link, entering an email address, verifying UI elements are displayed, and clicking the send button to request a password reset email.

Starting URL: https://beta.docuport.app

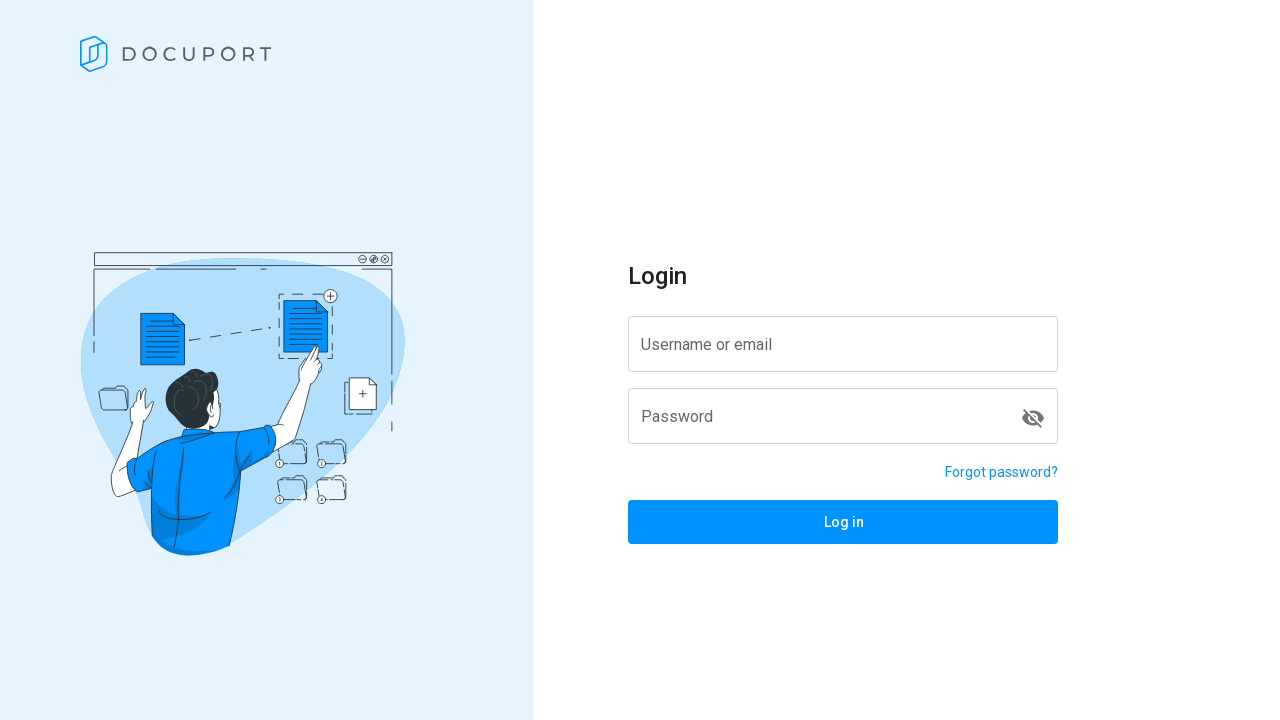

Clicked forgot password link at (1002, 472) on a[href='/reset-password']
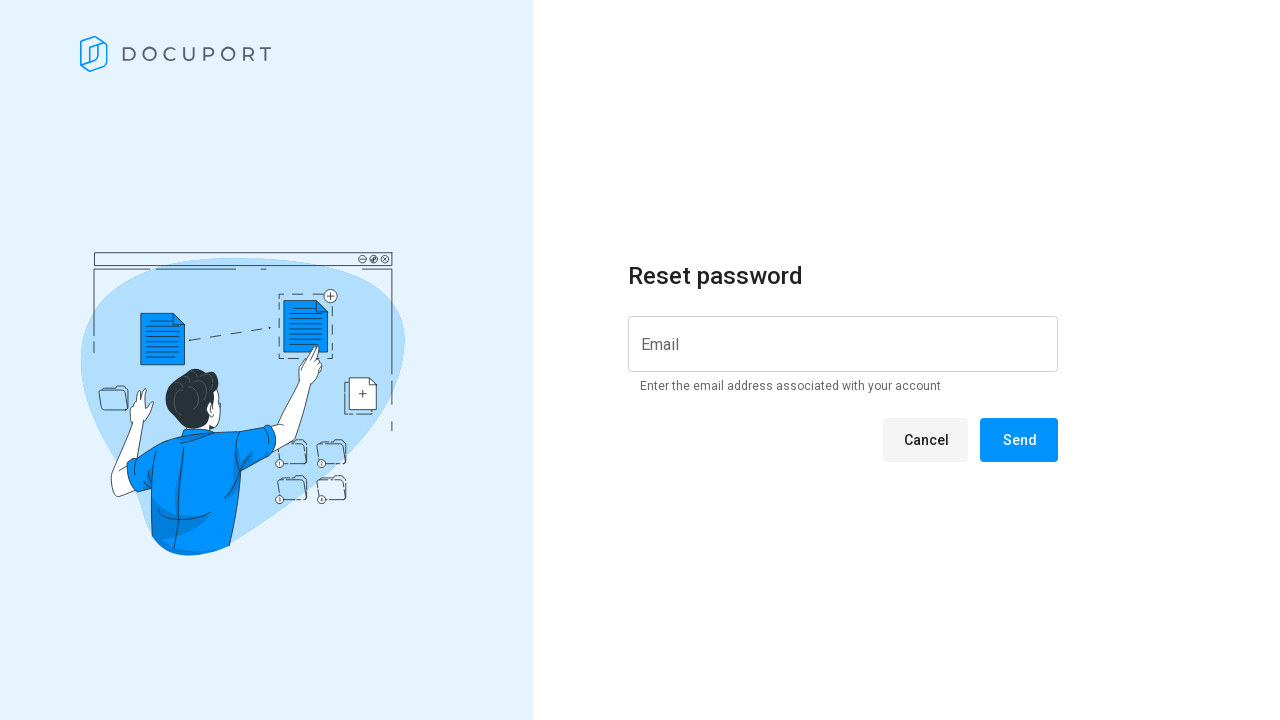

Reset password page loaded
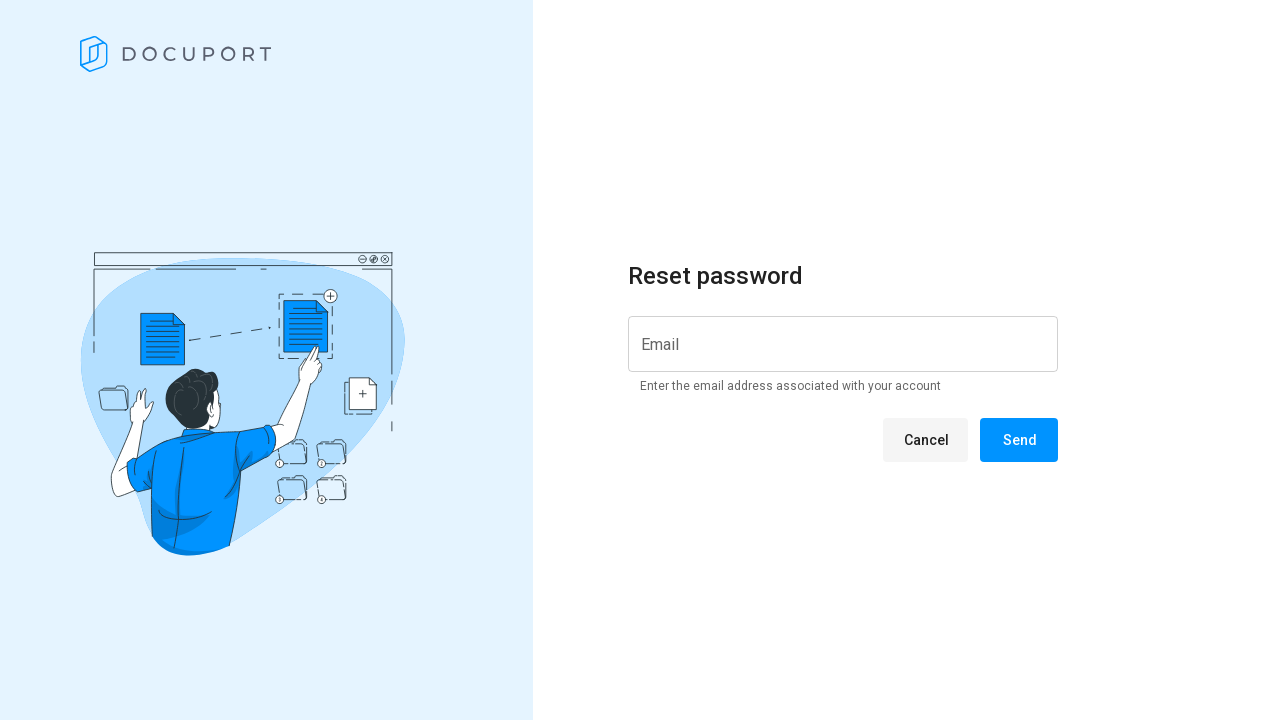

Email input field became visible
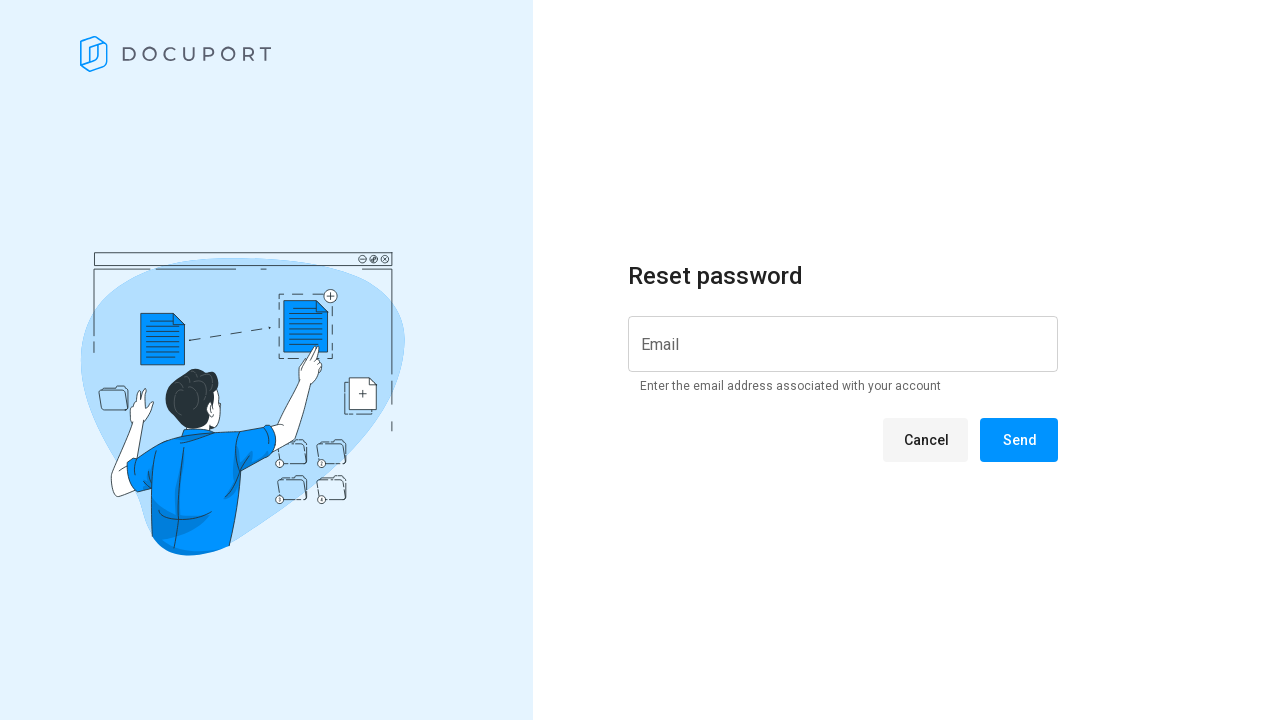

Entered email address 'testresetuser@example.com' in email field on input[id*='input']
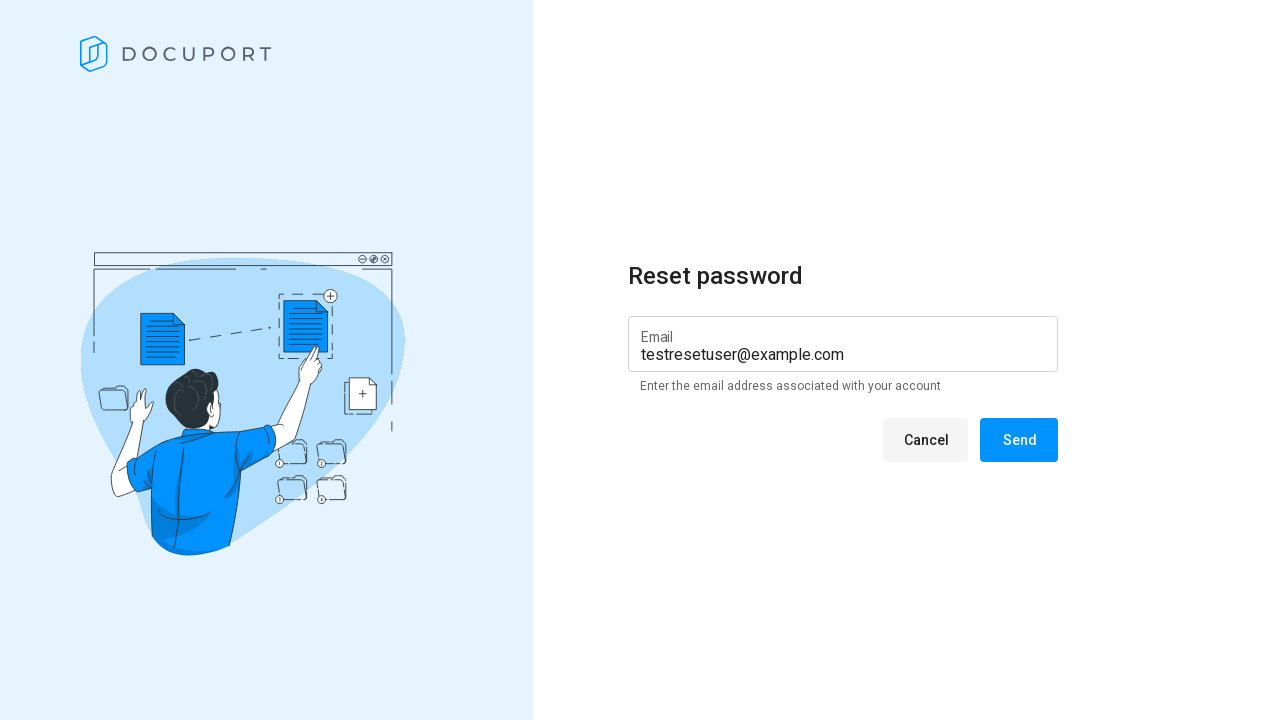

Cancel button is displayed
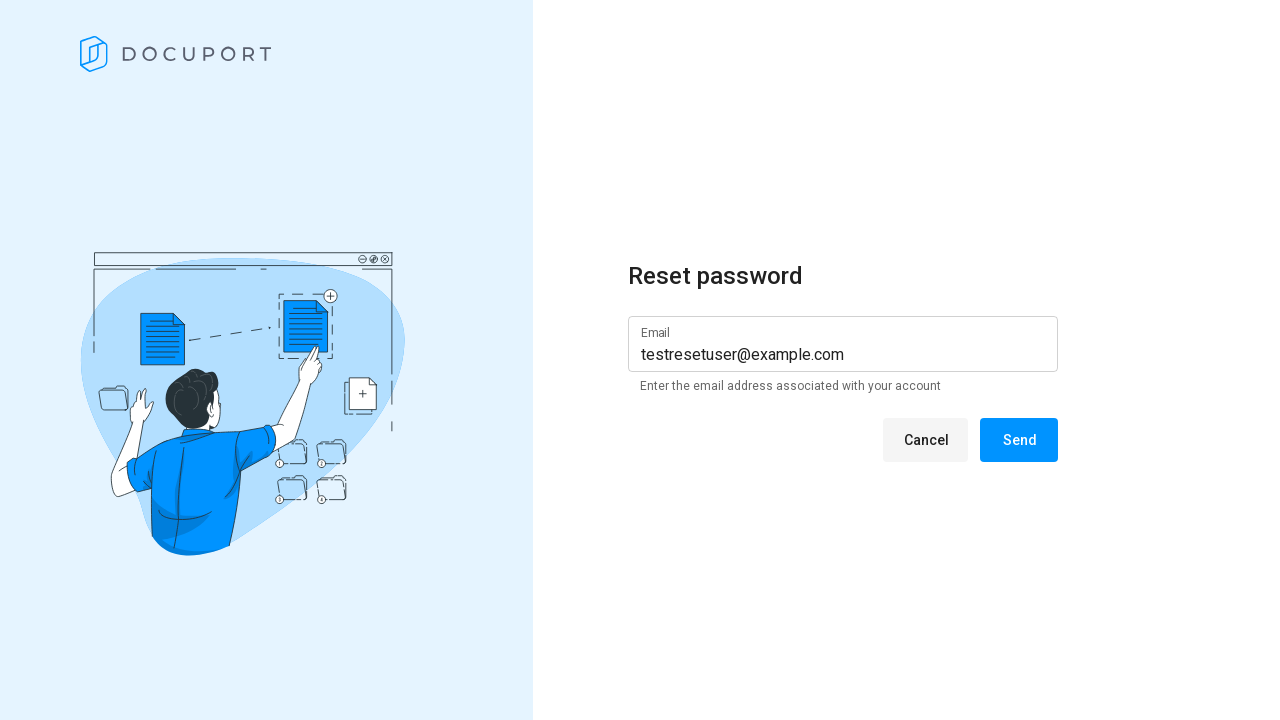

Send button is displayed
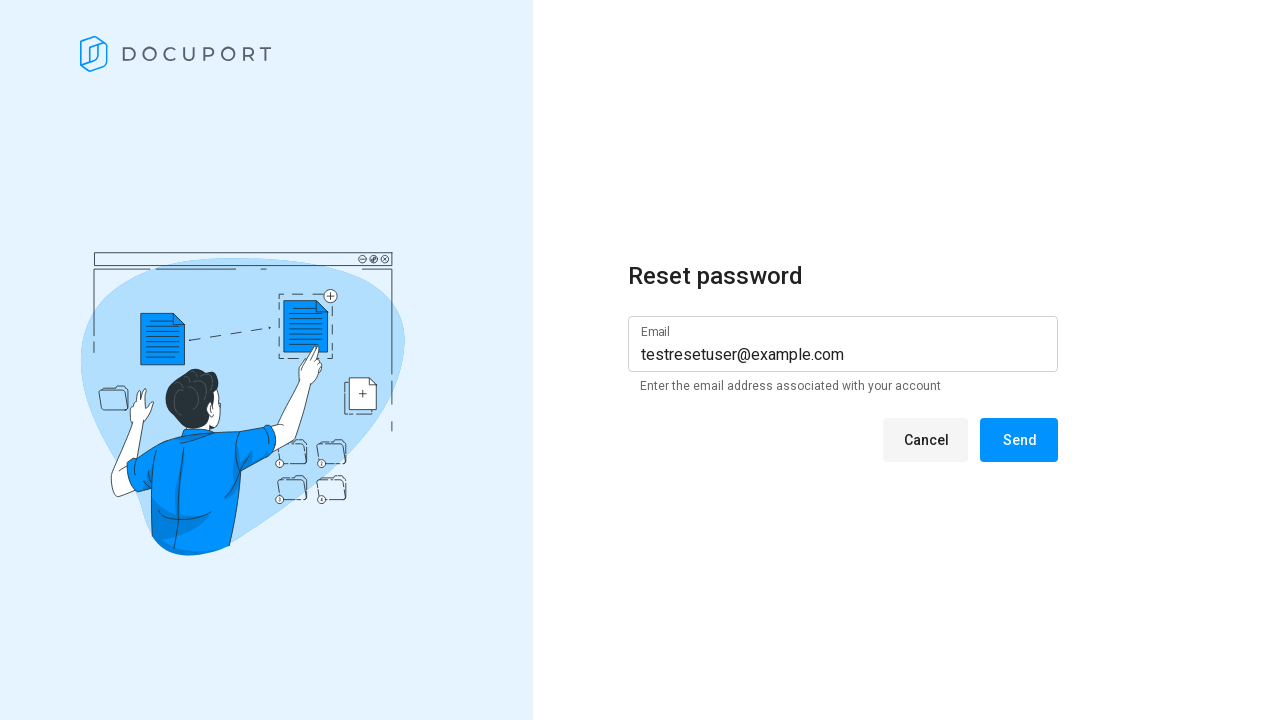

Clicked Send button to request password reset email at (1019, 440) on span:text('Send')
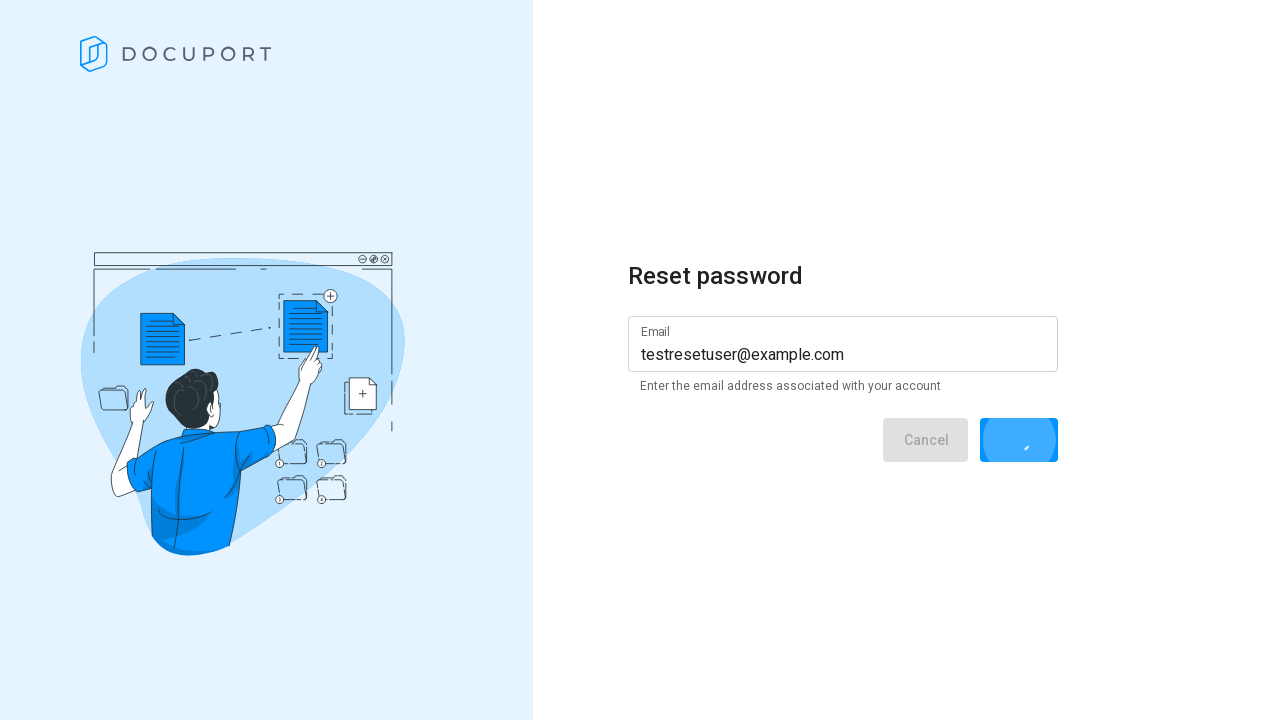

Success message appeared confirming password reset email request
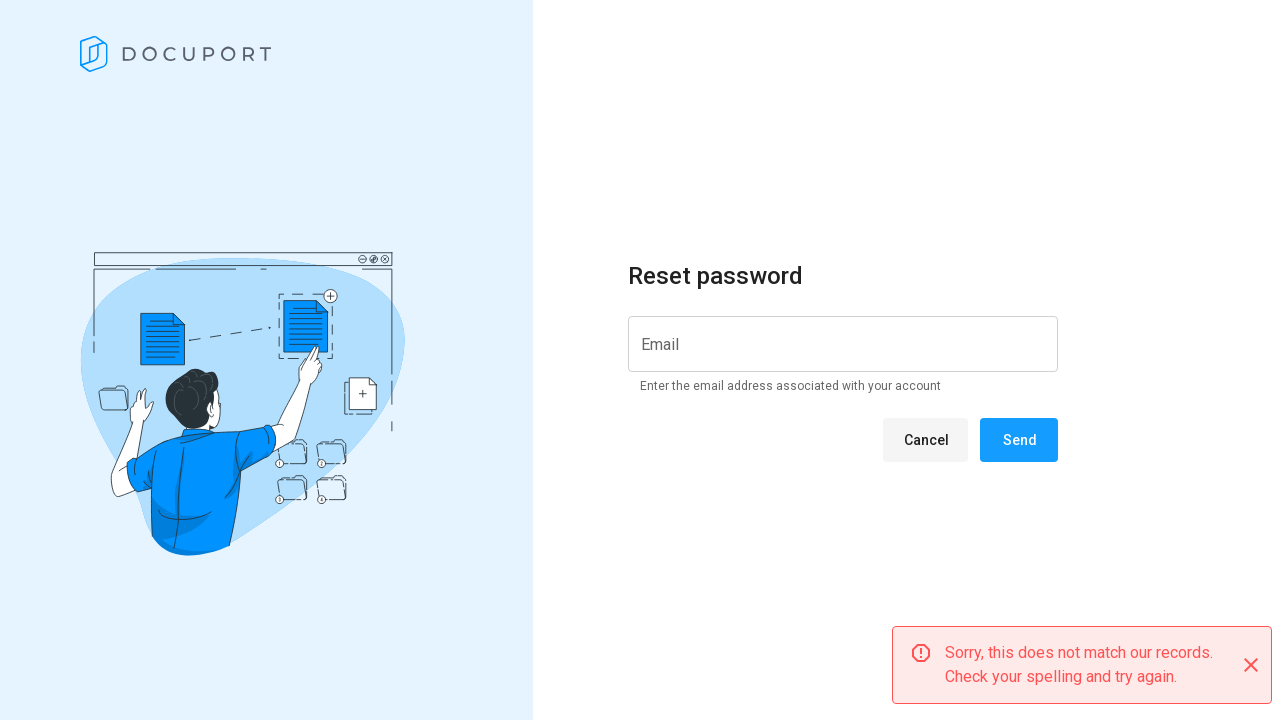

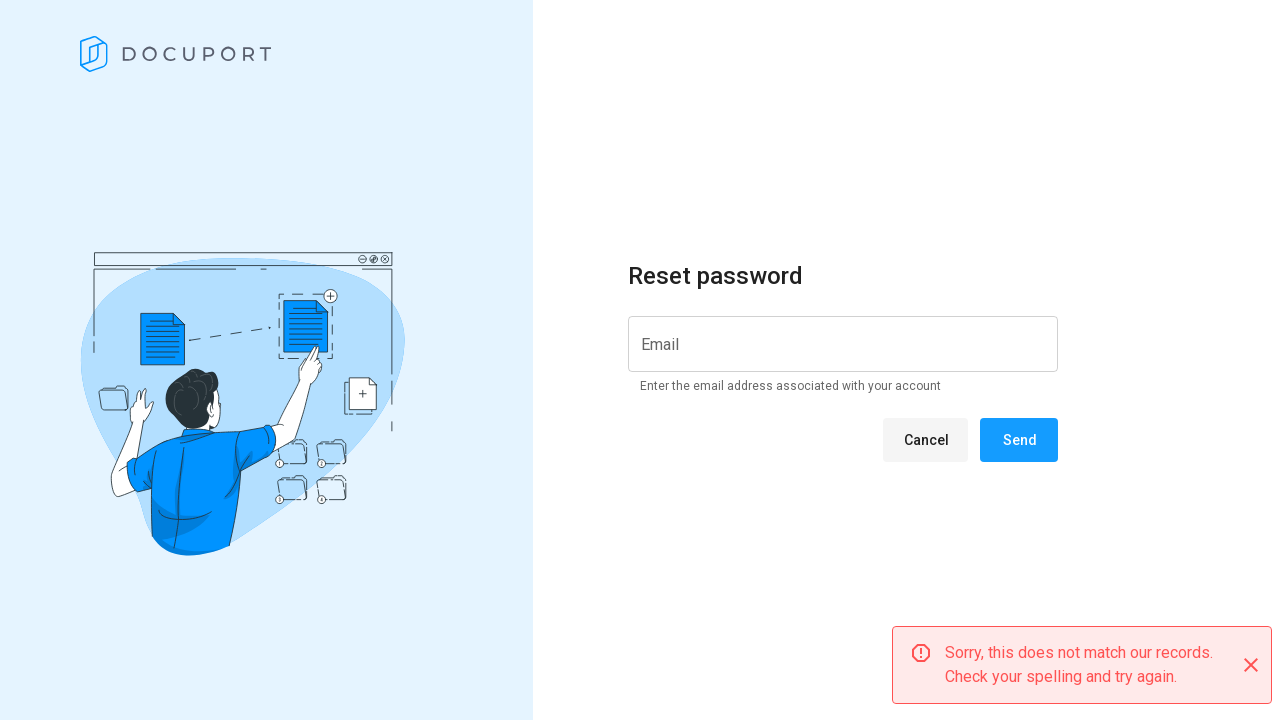